Tests JavaScript alert functionality by clicking on alert button, verifying alert text, and accepting the alert

Starting URL: https://testotomasyonu.com/javascriptAlert

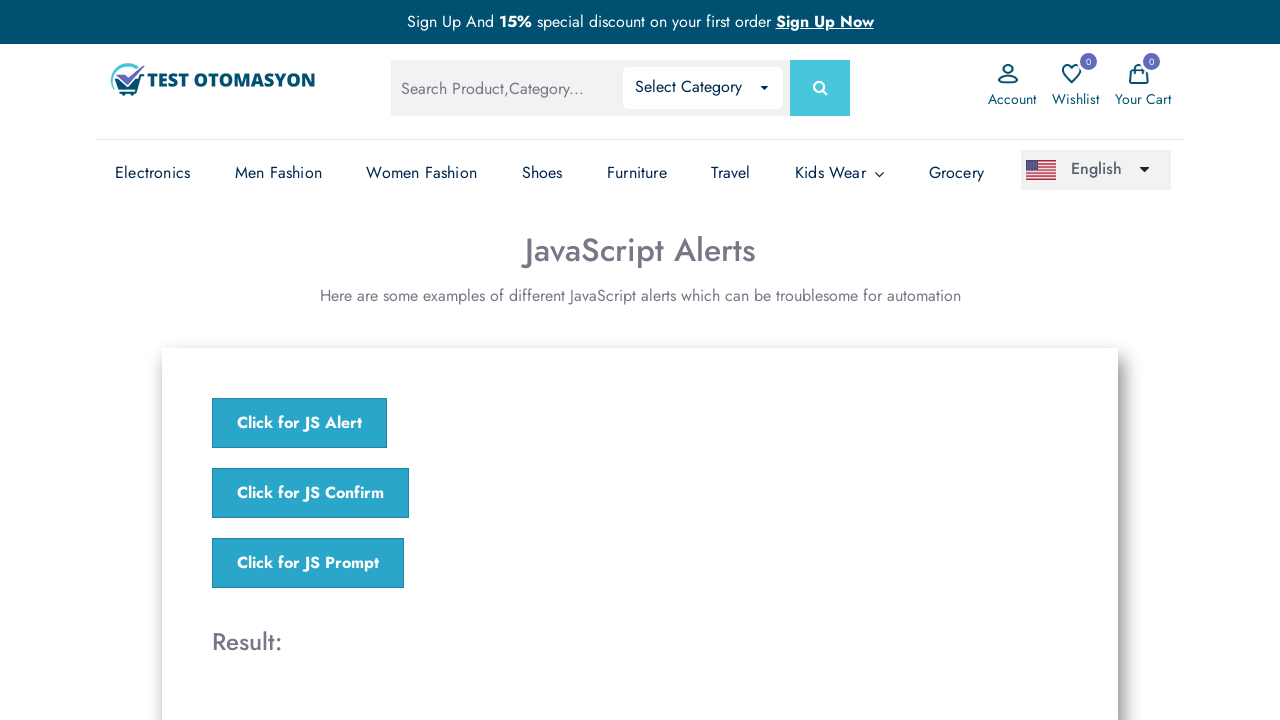

Clicked on the JavaScript alert button at (300, 423) on xpath=//*[@onclick='jsAlert()']
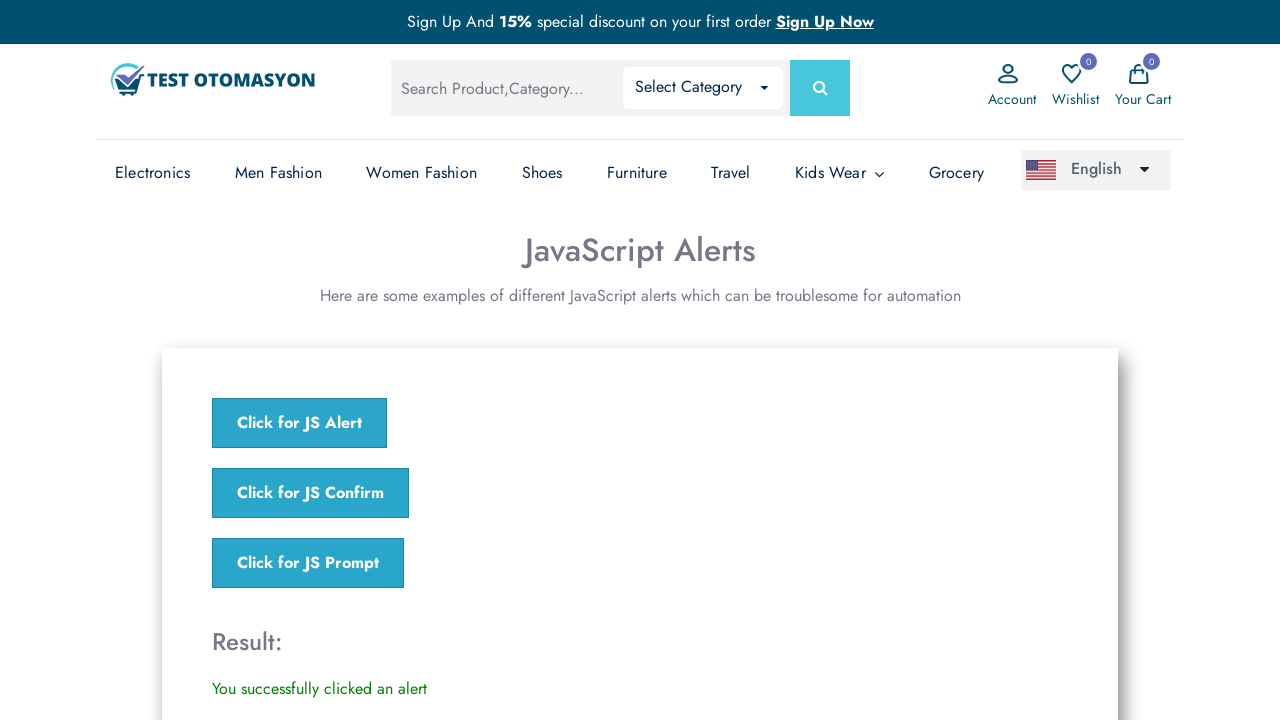

Set up dialog handler to verify alert text 'I am a JS Alert' and accept it
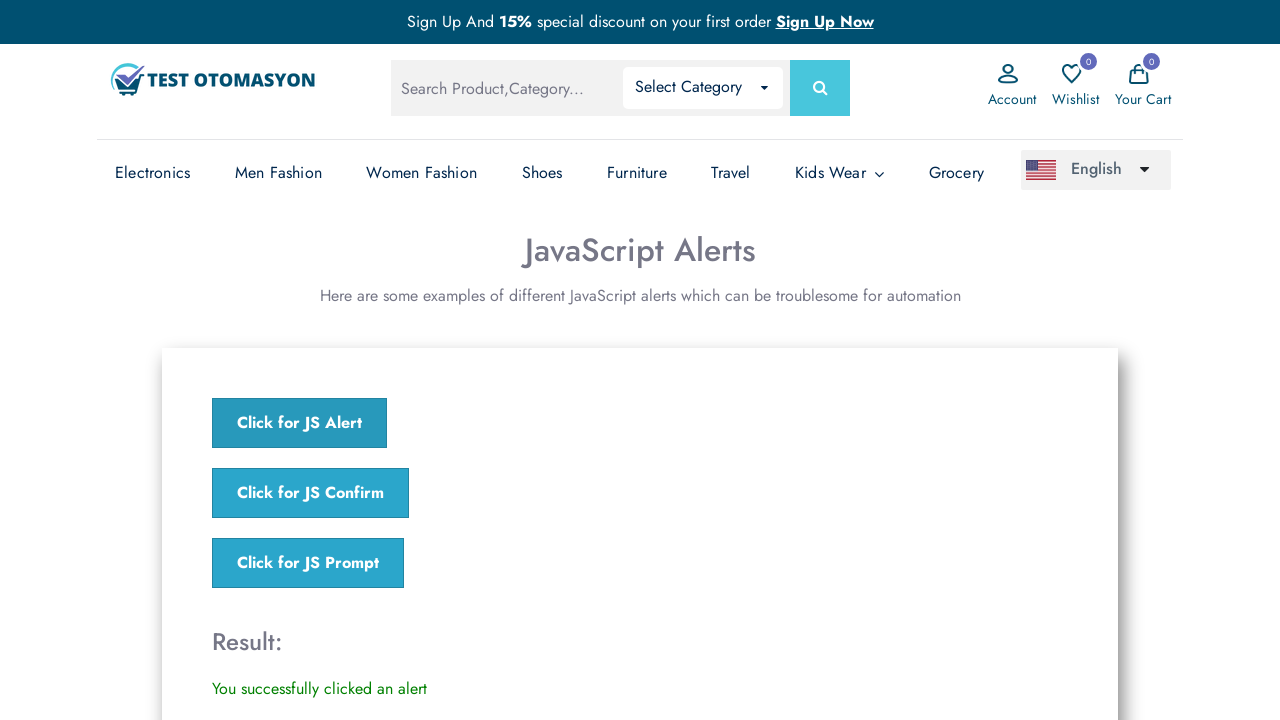

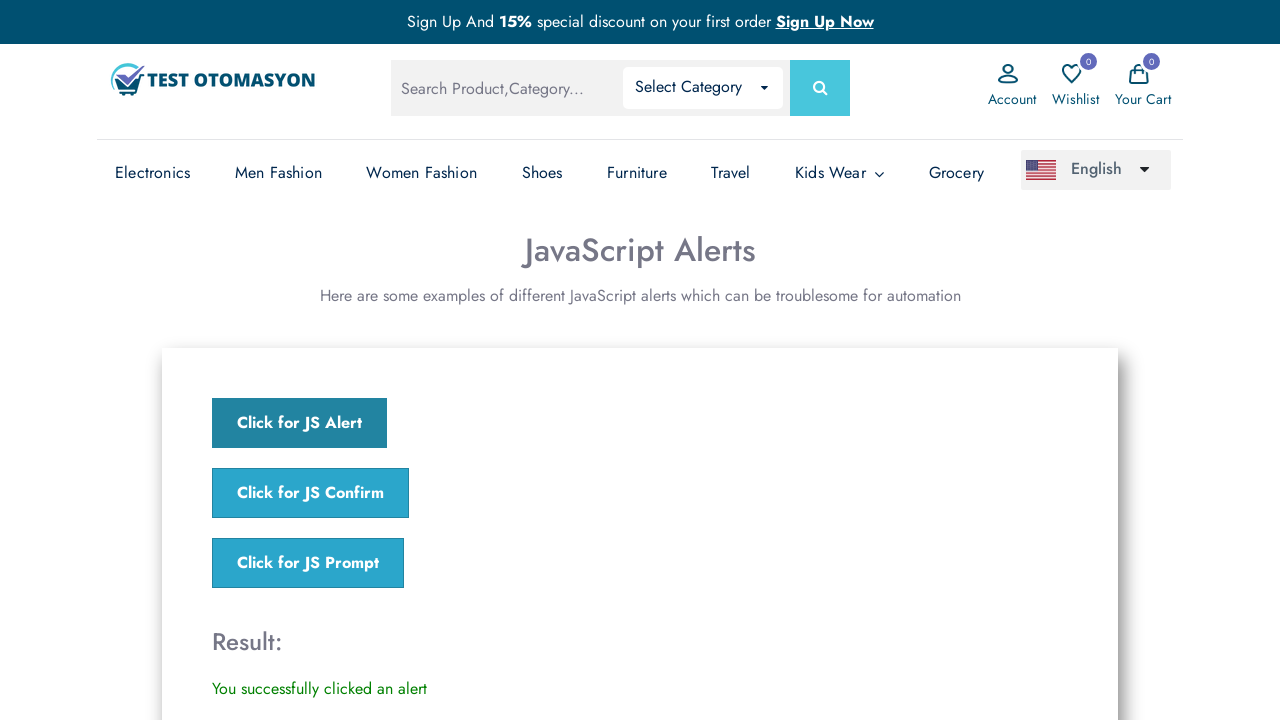